Tests element visibility by clicking hide button to hide a text field

Starting URL: https://www.letskodeit.com/practice

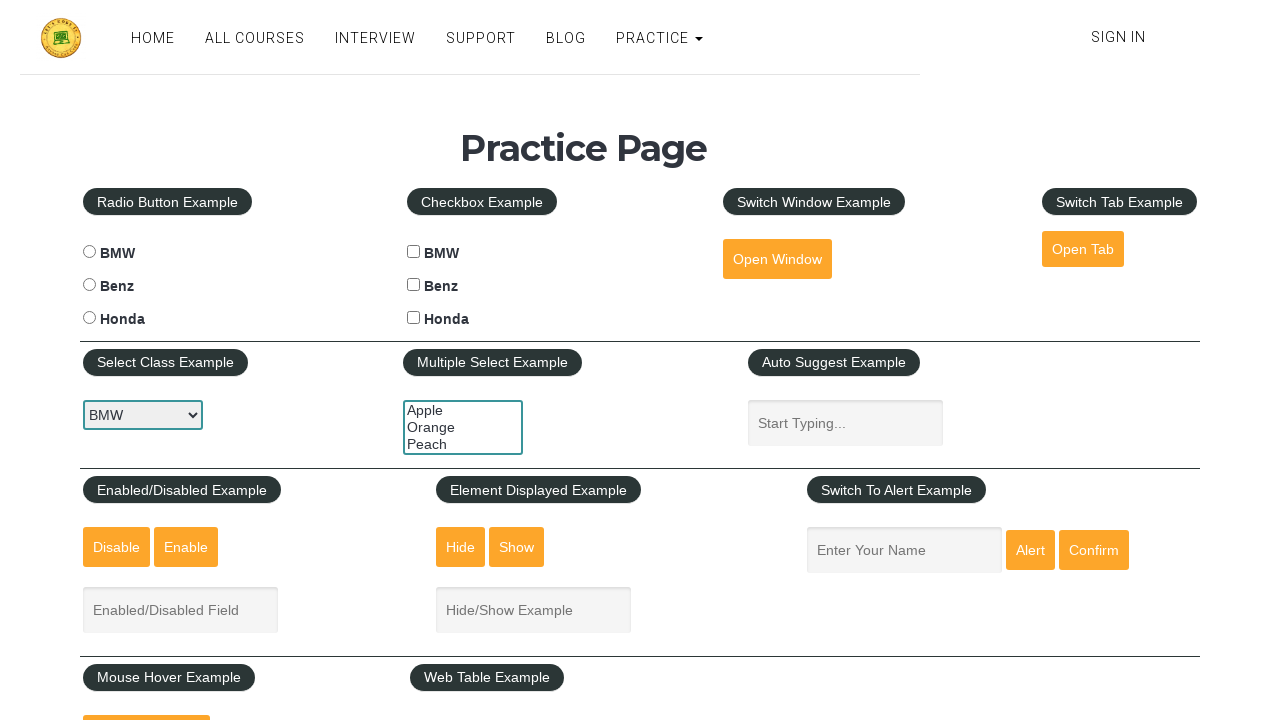

Clicked hide button to hide the text field at (461, 547) on #hide-textbox
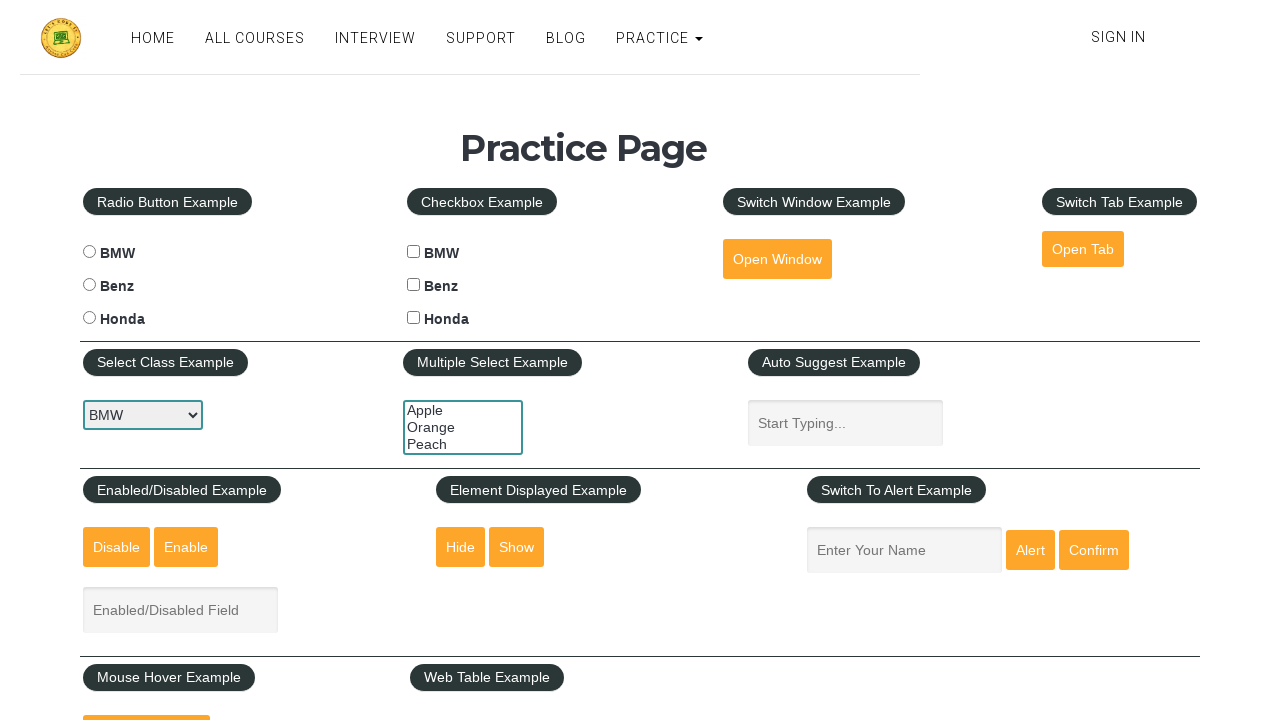

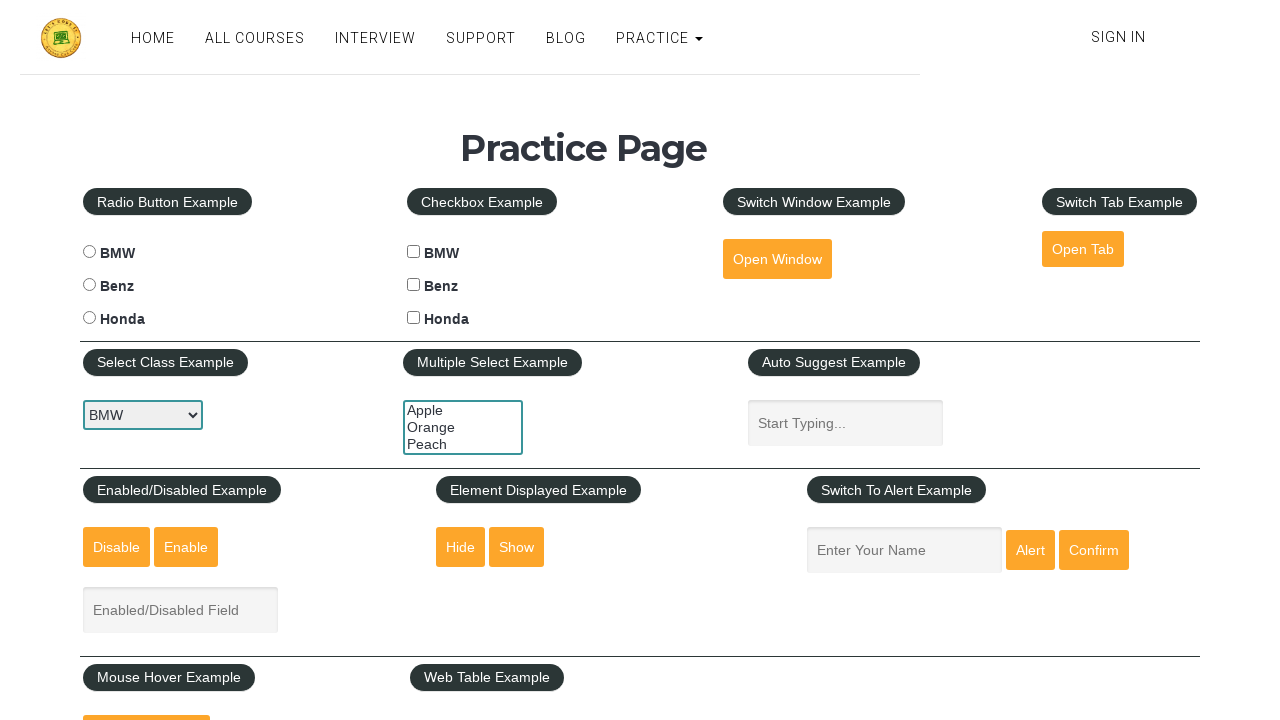